Tests dynamic element loading by clicking a start button and waiting for a welcome message element to appear on the page.

Starting URL: https://syntaxprojects.com/dynamic-elements-loading.php

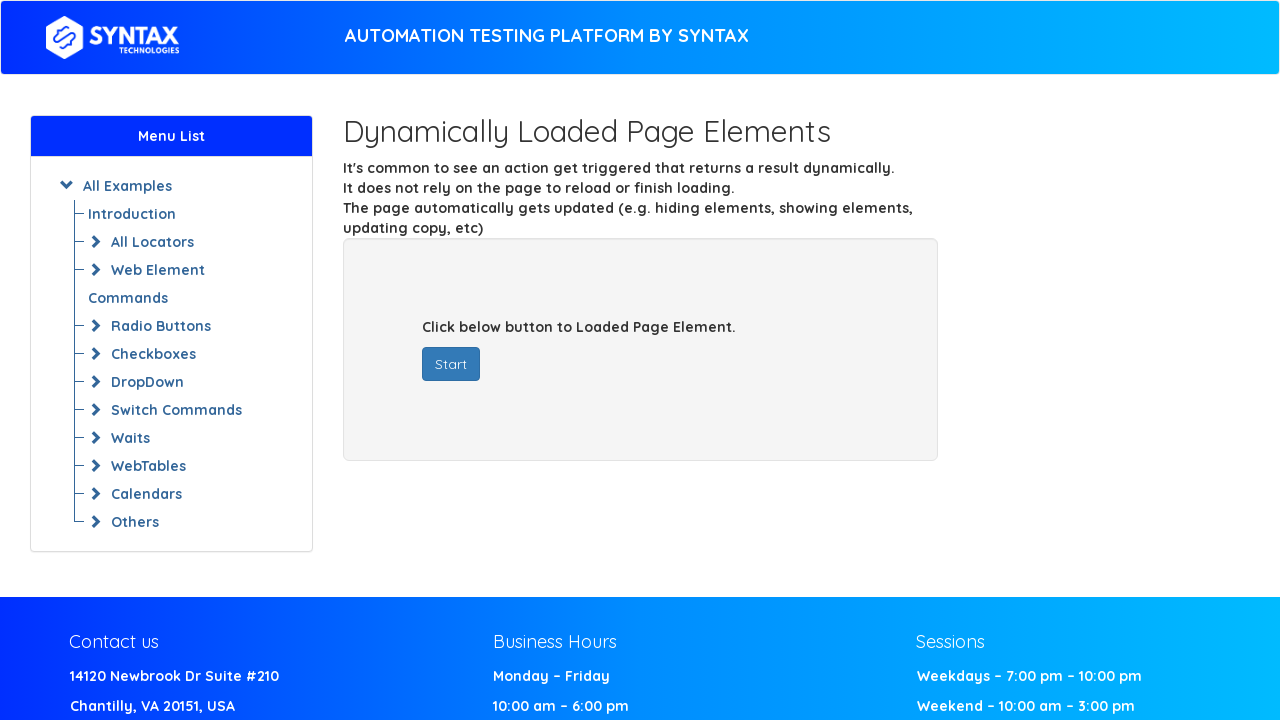

Clicked start button to trigger dynamic element loading at (451, 364) on #startButton
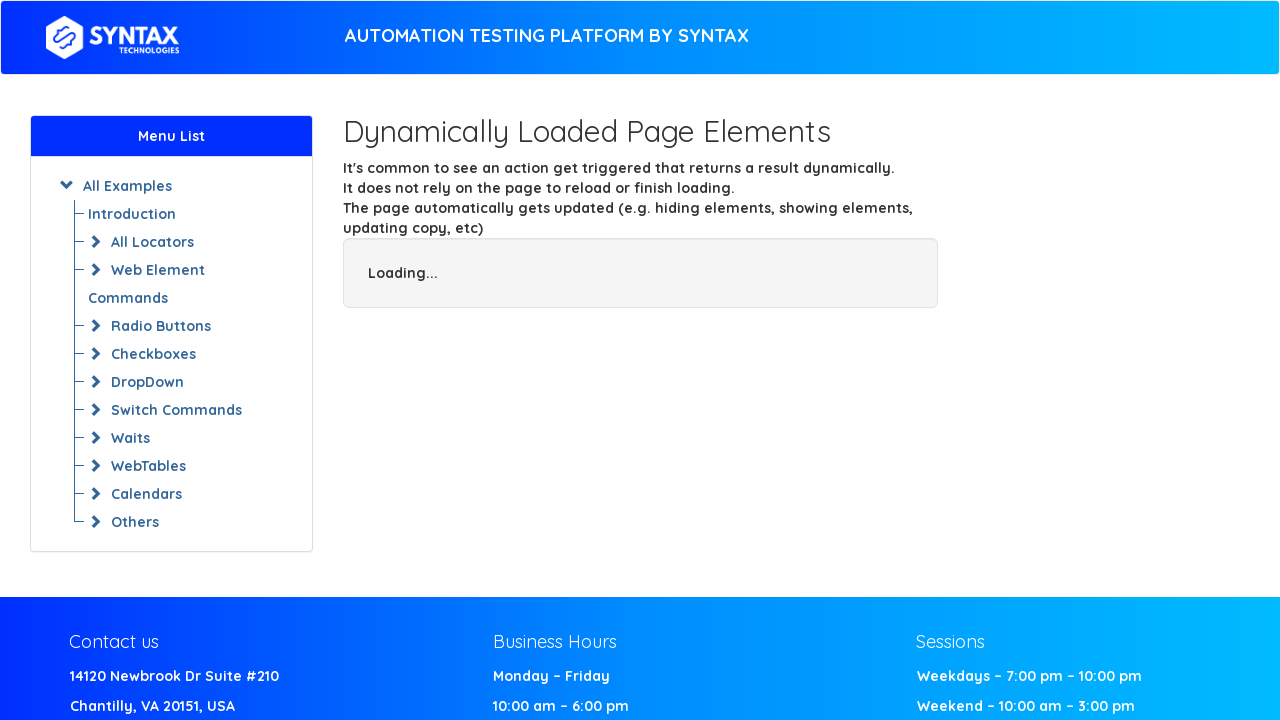

Welcome message 'Welcome Syntax Technologies' appeared on the page
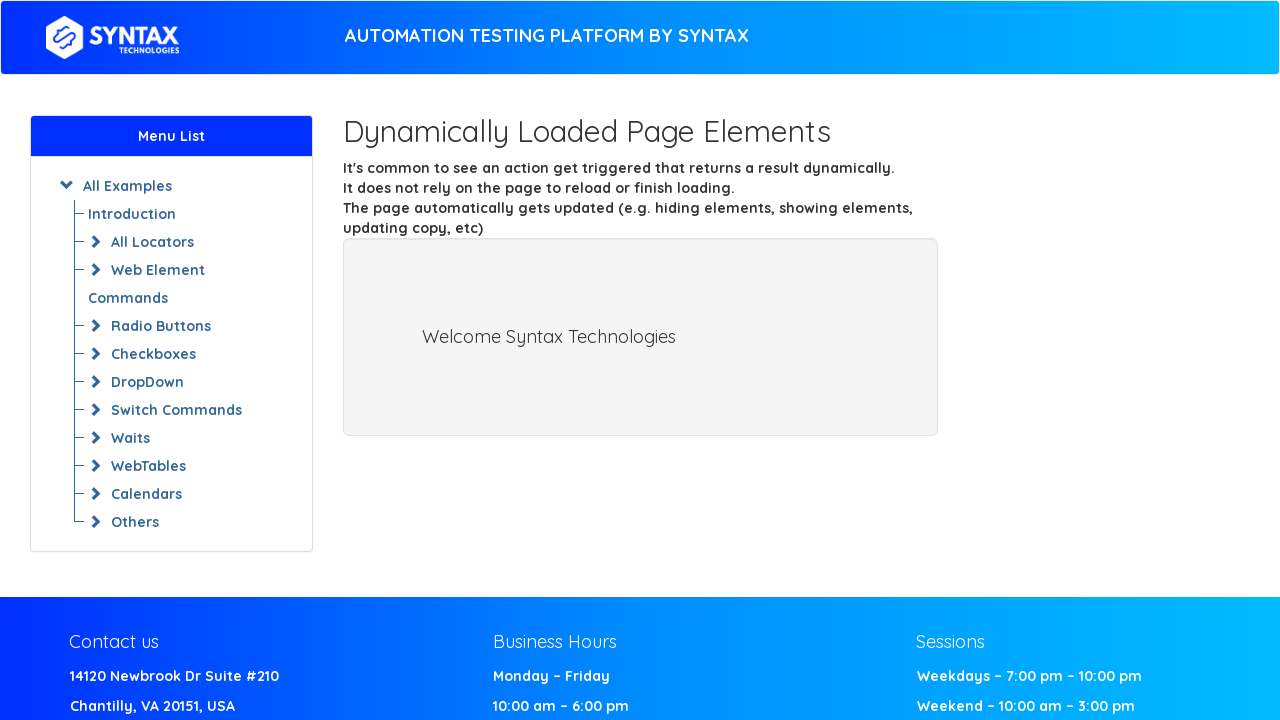

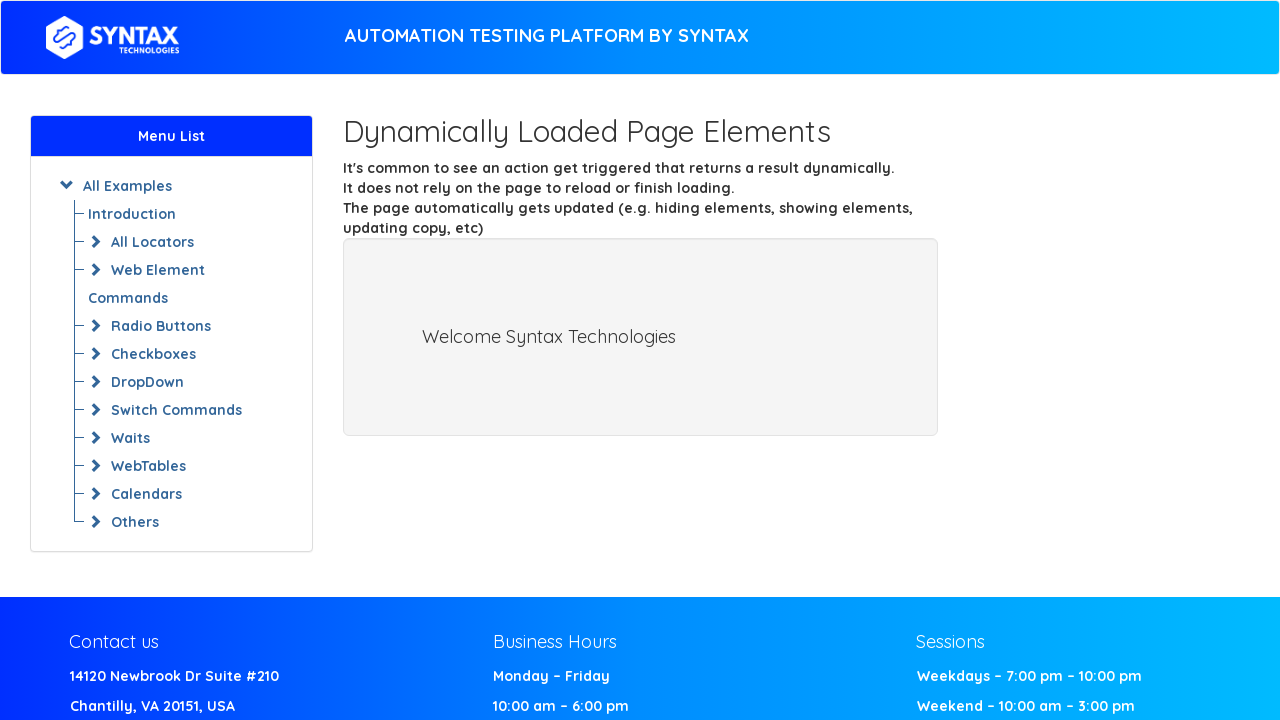